Tests navigation by clicking a link with calculated text, then fills out a form with first name, last name, city, and country fields before submitting.

Starting URL: http://suninjuly.github.io/find_link_text

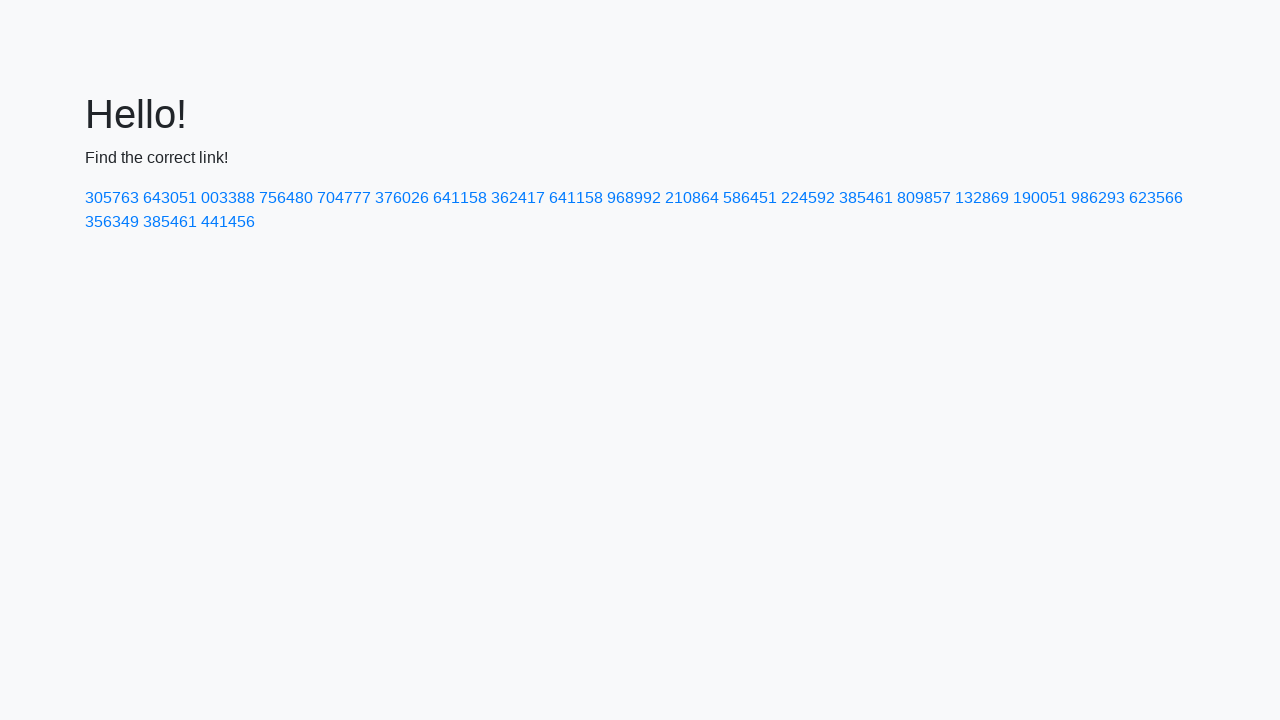

Clicked link with calculated text (224592) at (808, 198) on text=224592
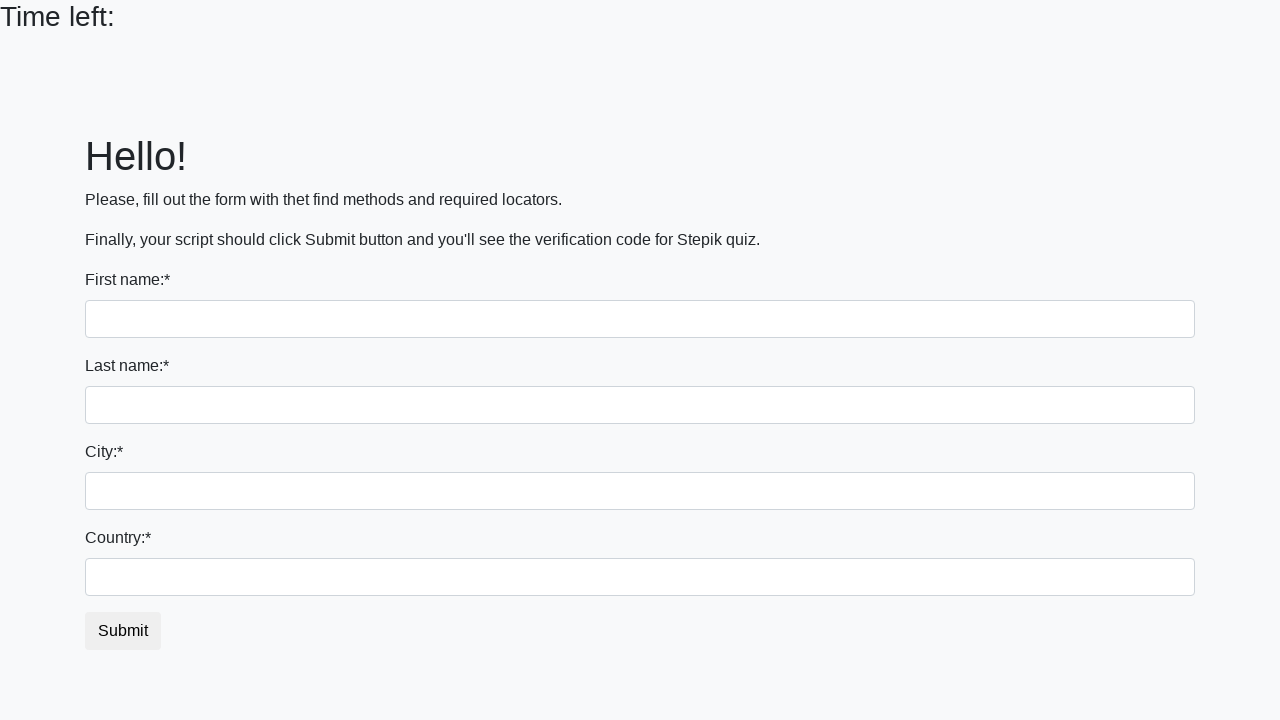

Filled first name field with 'Ivan' on input[name='first_name']
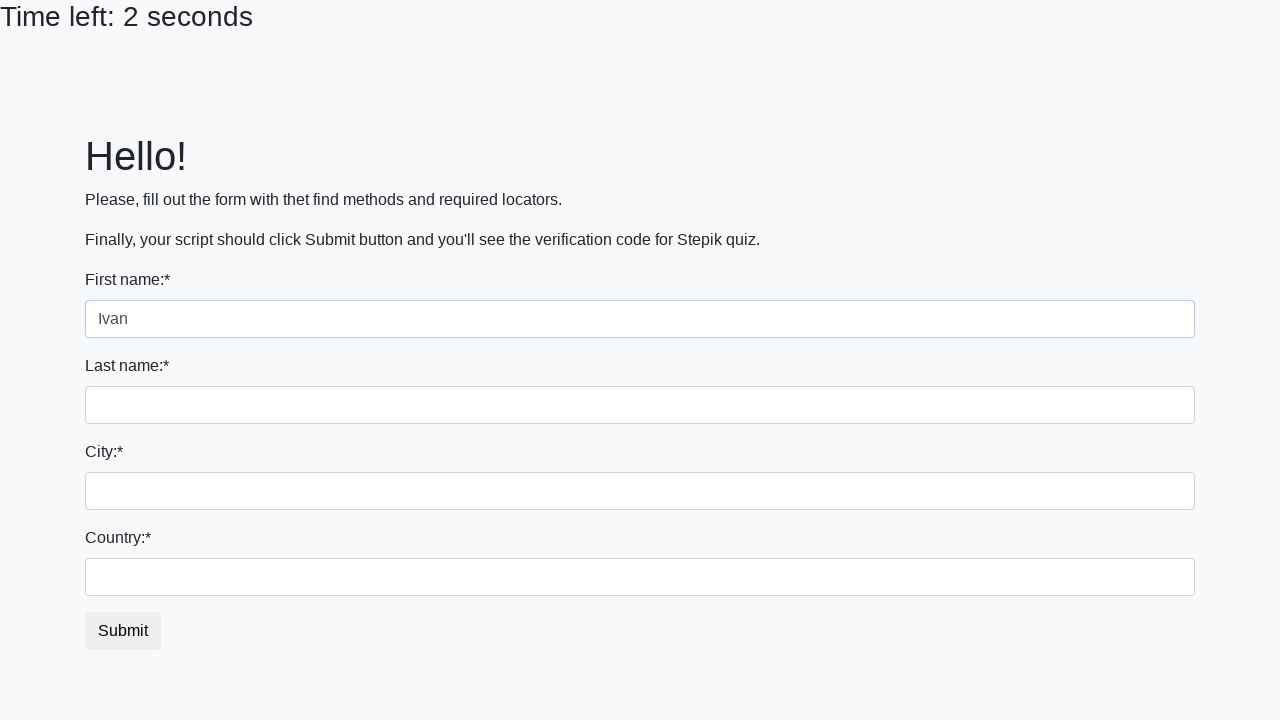

Filled last name field with 'Petrov' on input[name='last_name']
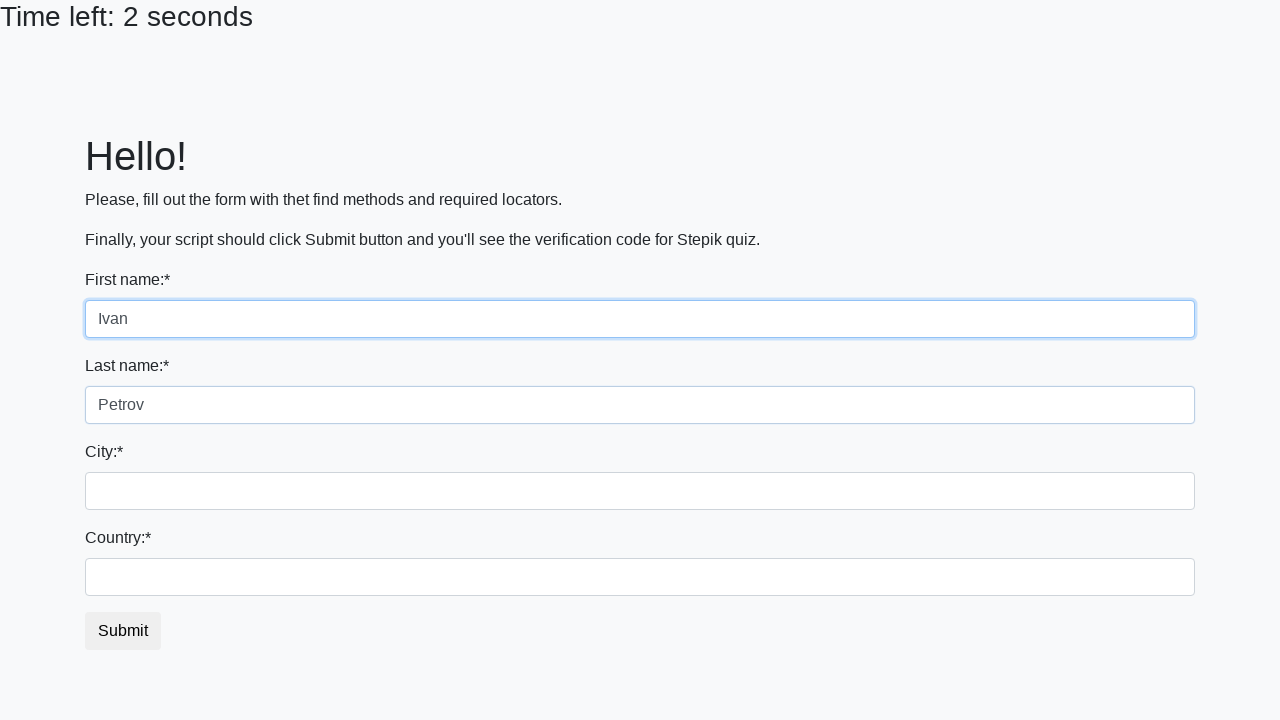

Filled city field with 'Smolensk' on .city
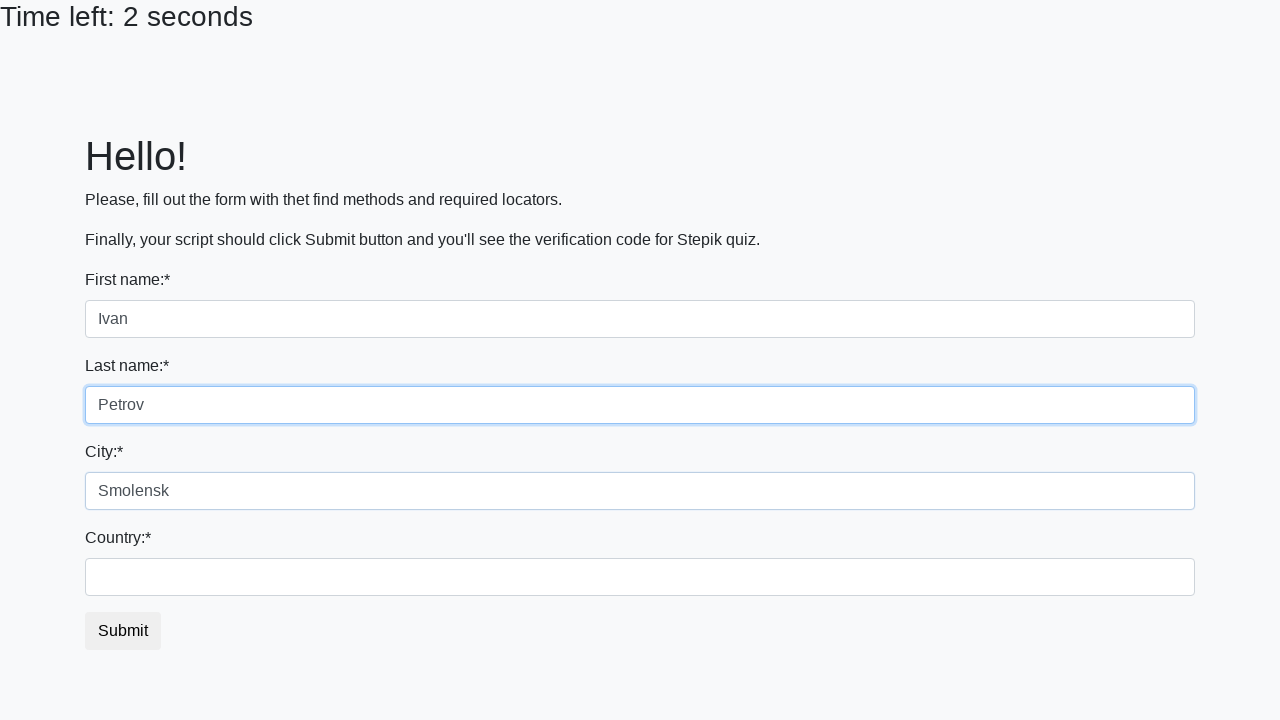

Filled country field with 'Russia' on #country
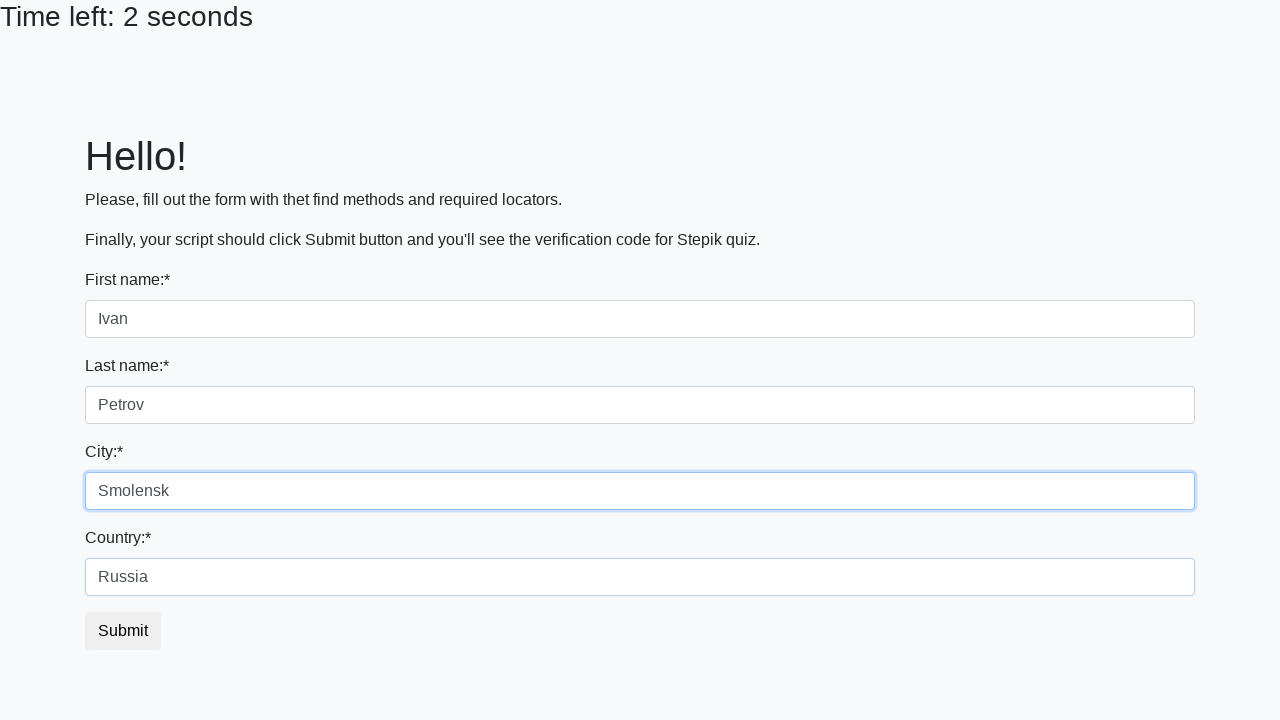

Clicked submit button to submit form at (123, 631) on .btn
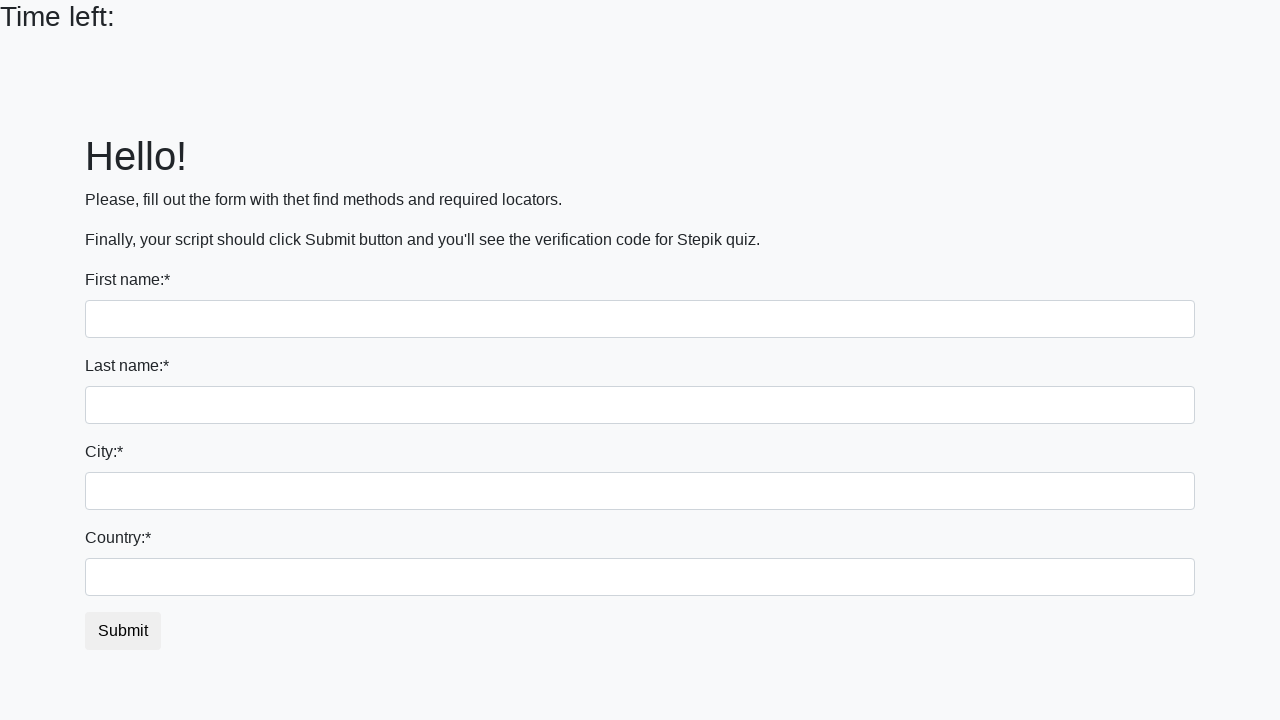

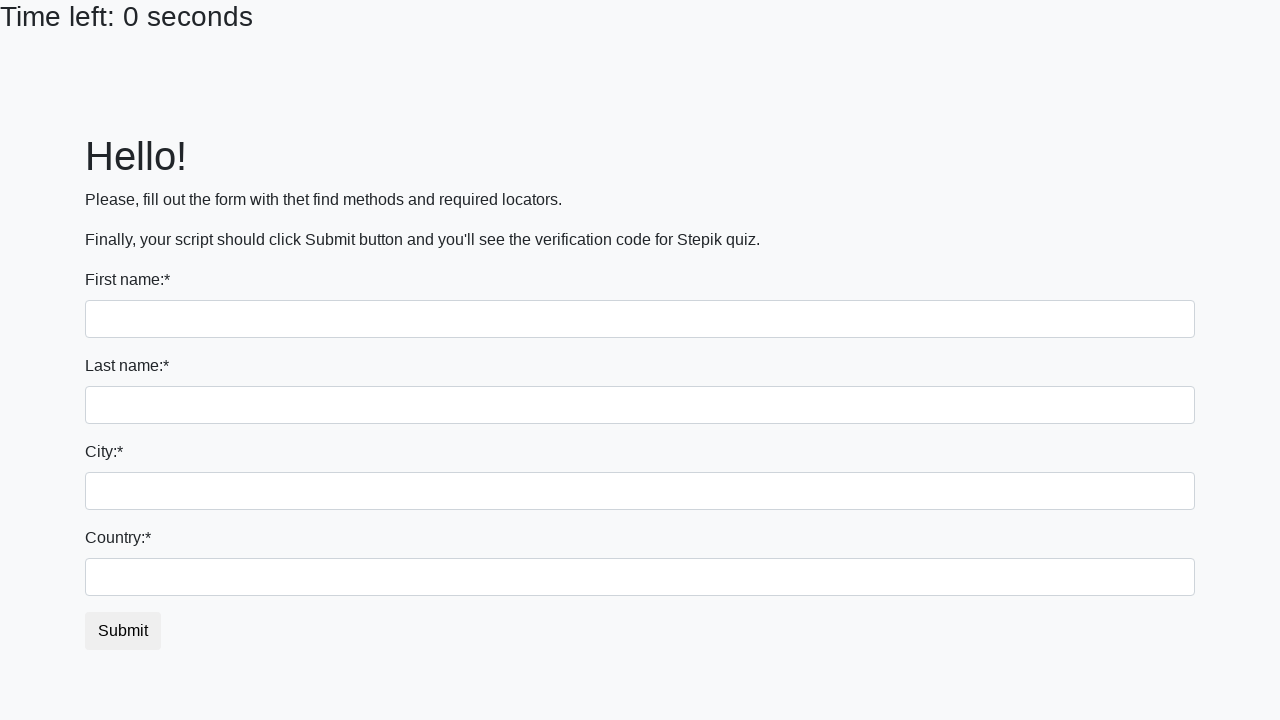